Tests JavaScript alert handling by clicking a button to trigger an alert, reading its text, and accepting it

Starting URL: https://the-internet.herokuapp.com/javascript_alerts

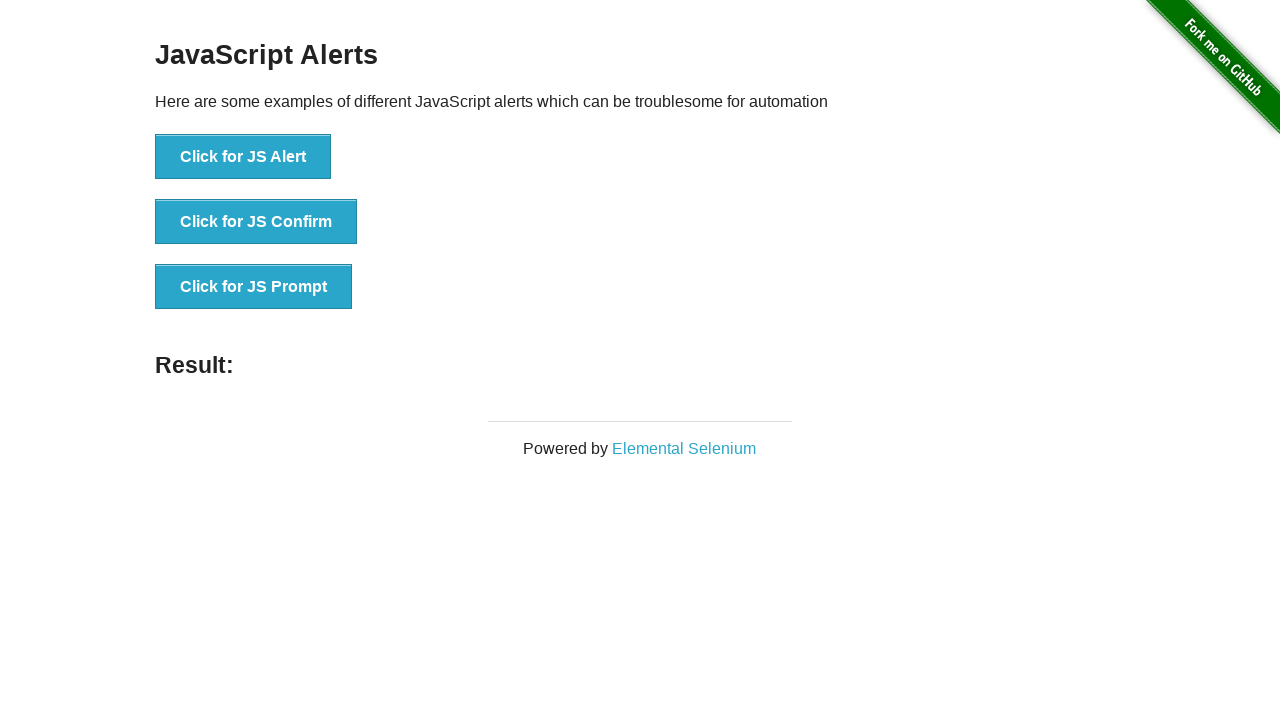

Clicked 'Click for JS Alert' button to trigger JavaScript alert at (243, 157) on xpath=//button[text()='Click for JS Alert']
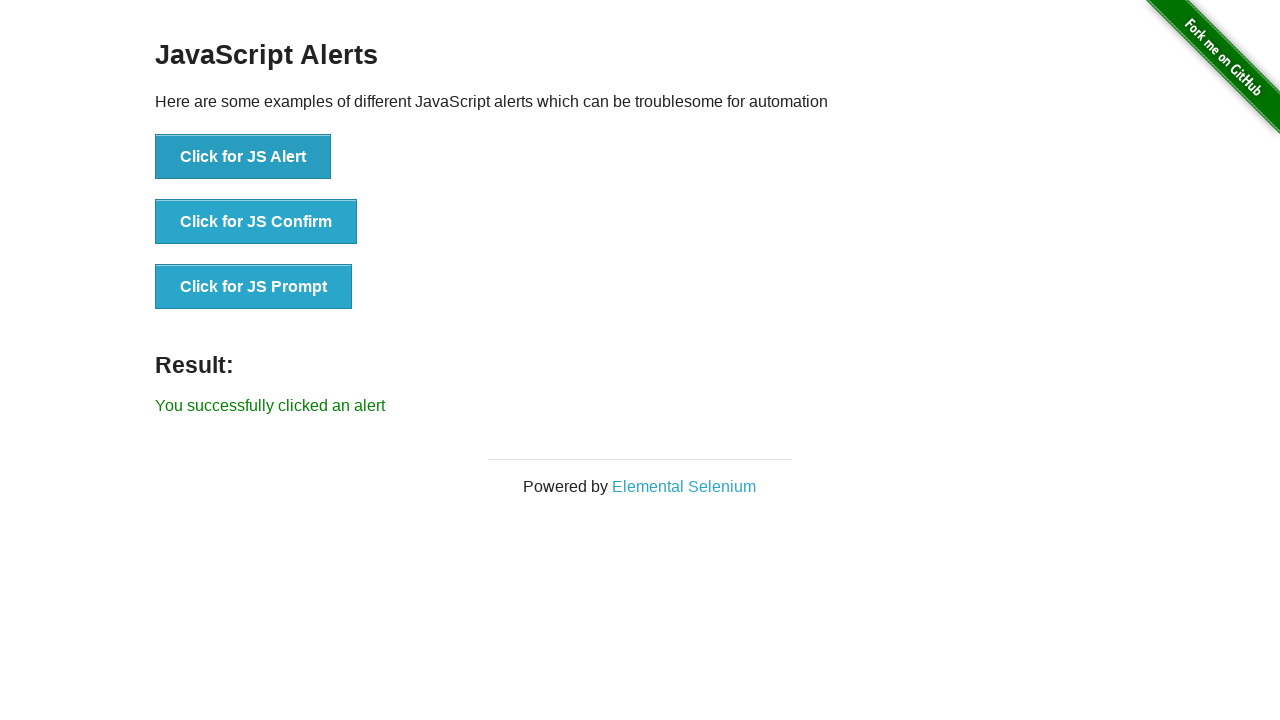

Set up dialog handler to accept alerts
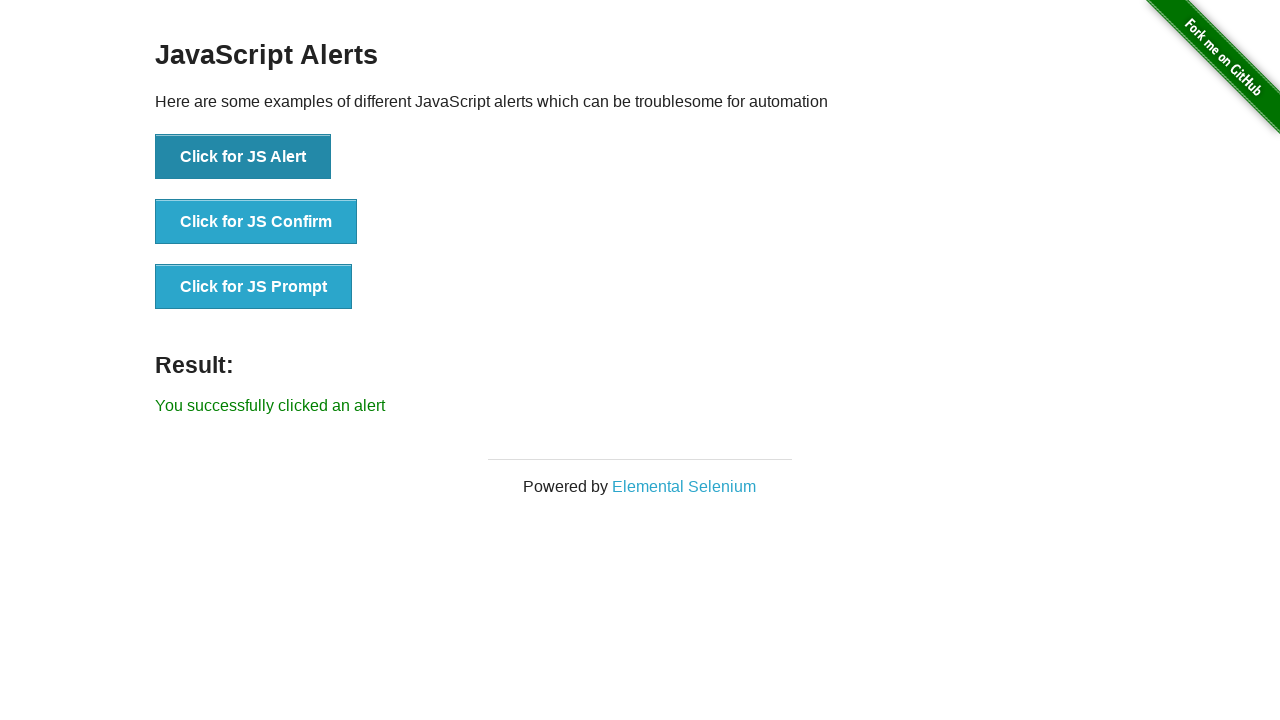

Waited for alert dialog to appear and be accepted
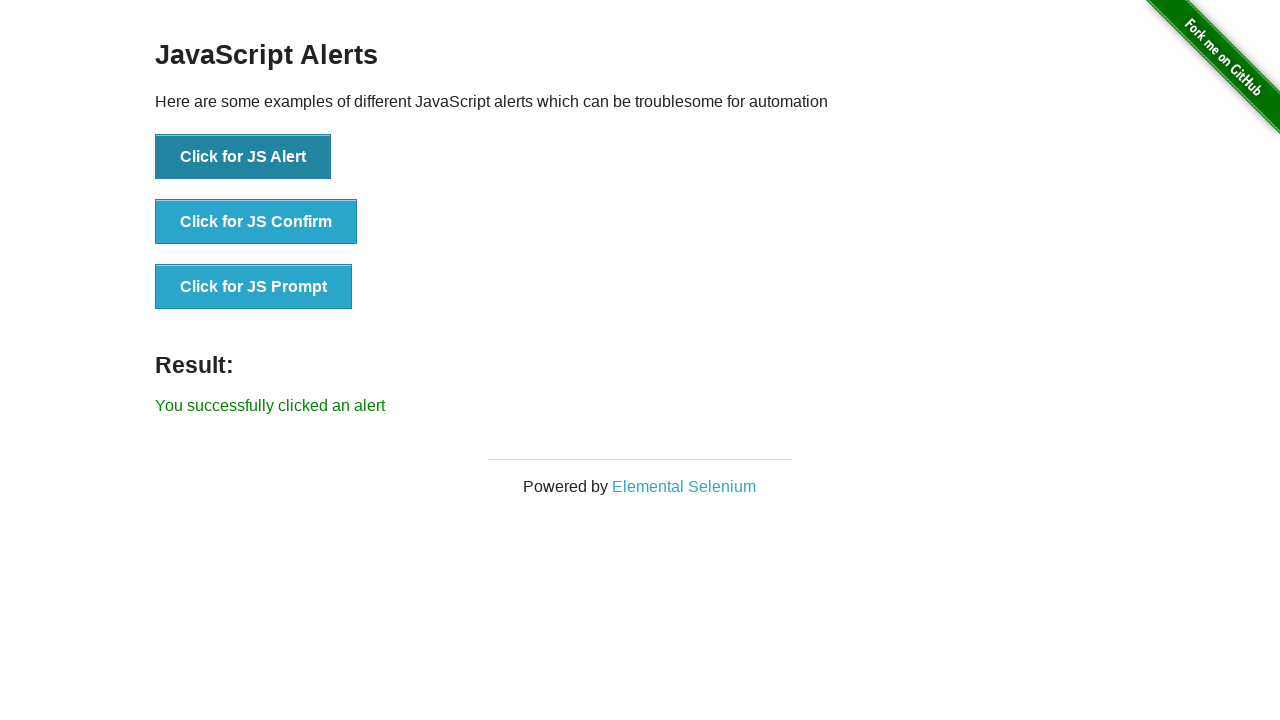

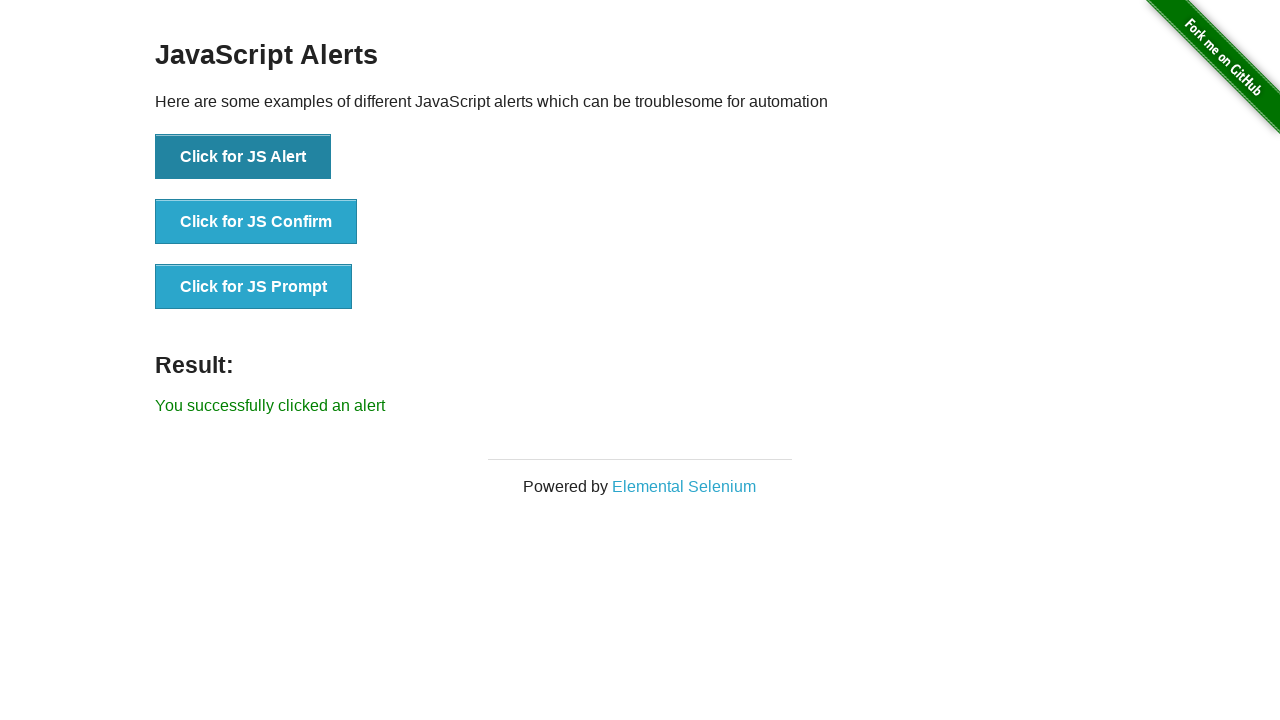